Tests opening multiple footer links in new tabs by finding links in a specific footer column, opening each in a new tab using keyboard shortcut, then iterating through all opened browser tabs.

Starting URL: https://rahulshettyacademy.com/AutomationPractice/

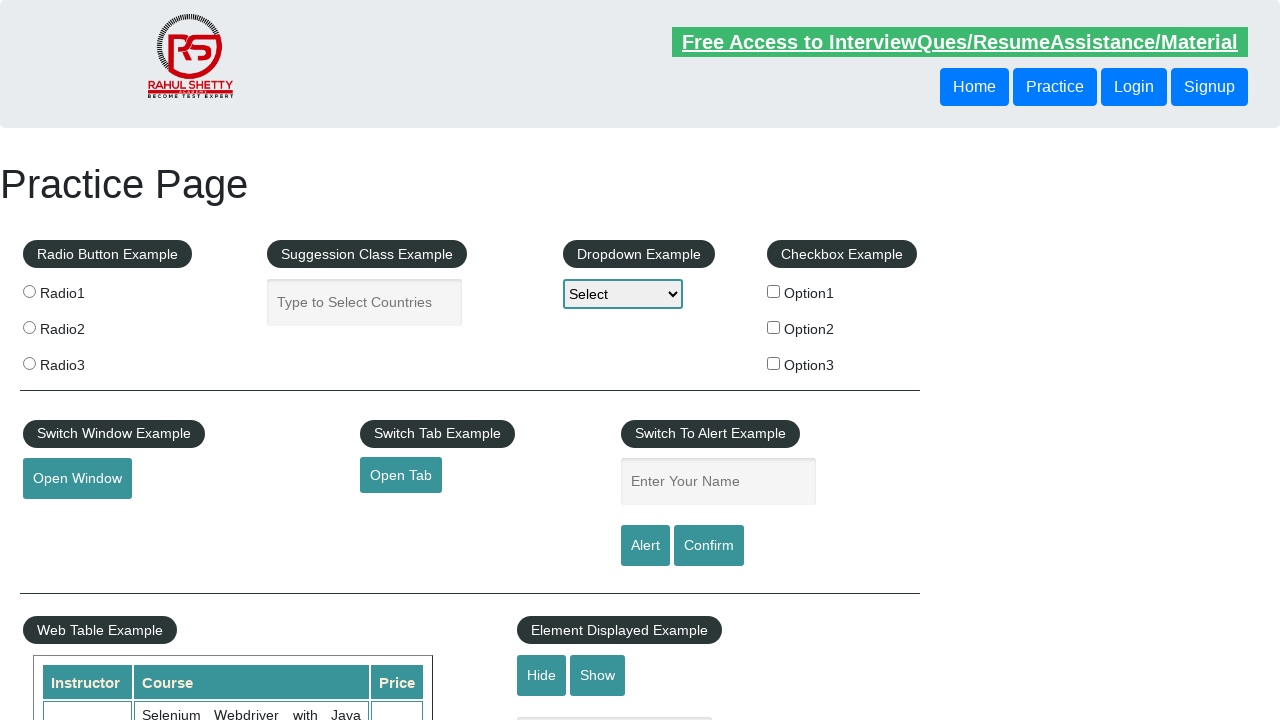

Footer section loaded and found
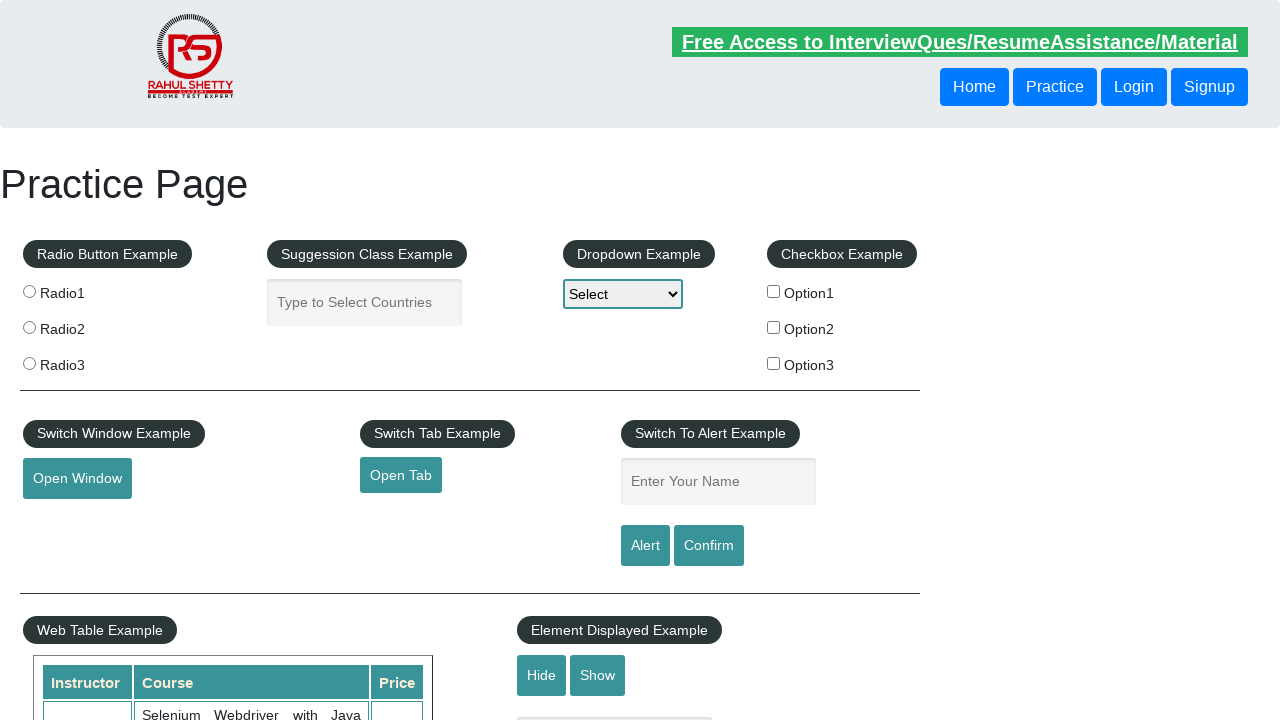

Located first column of footer links
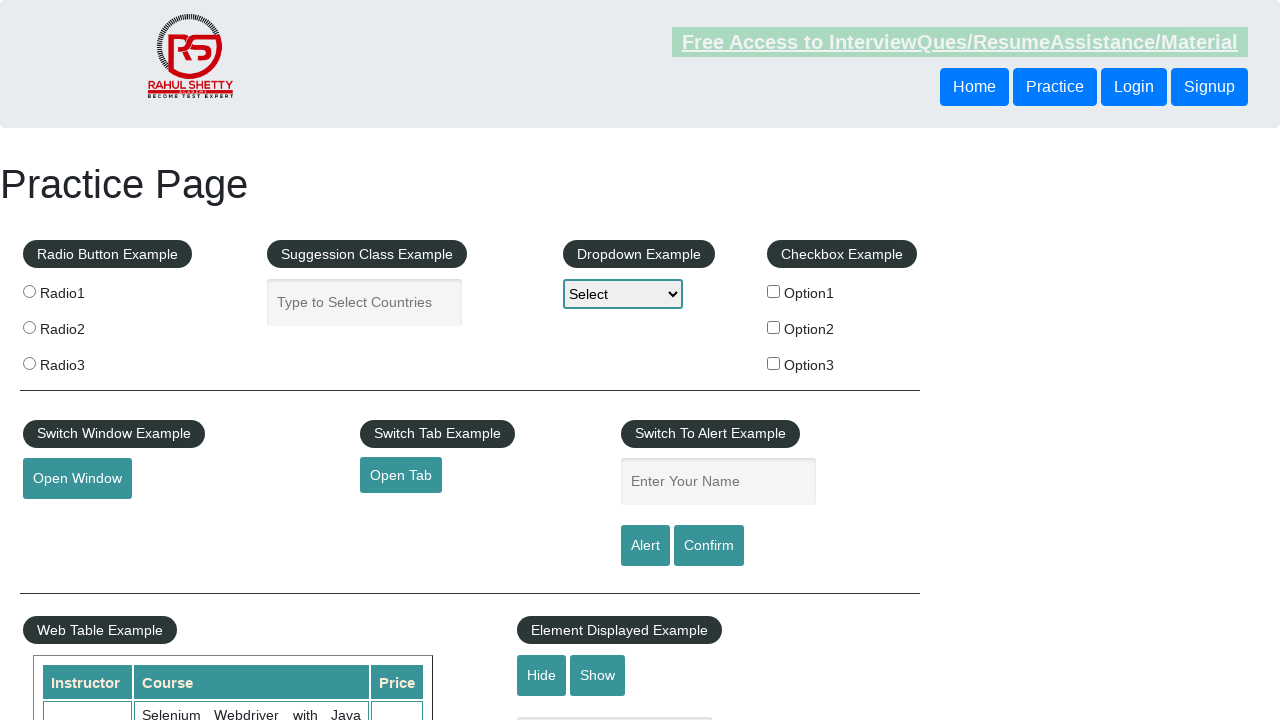

Found all links in footer column
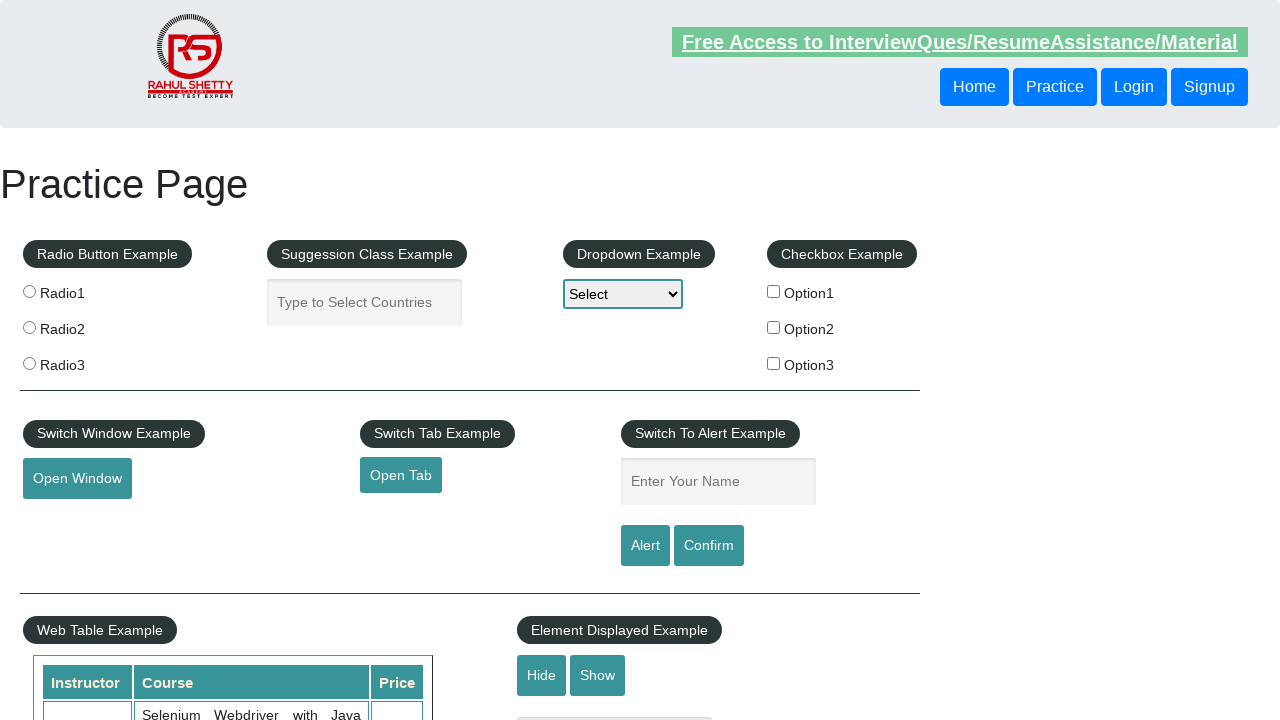

Counted 5 links in footer column
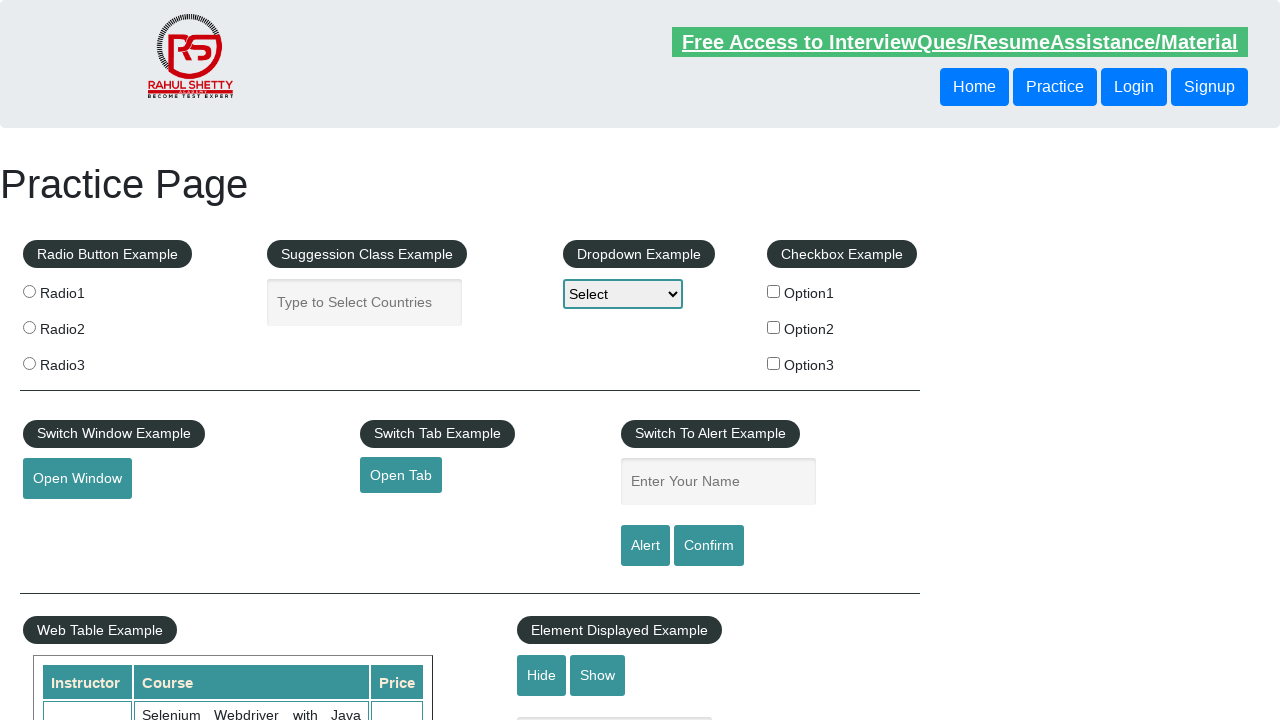

Opened footer link 1 in new tab using Ctrl+Click at (68, 520) on xpath=//table/tbody/tr/td[1]/ul >> a >> nth=1
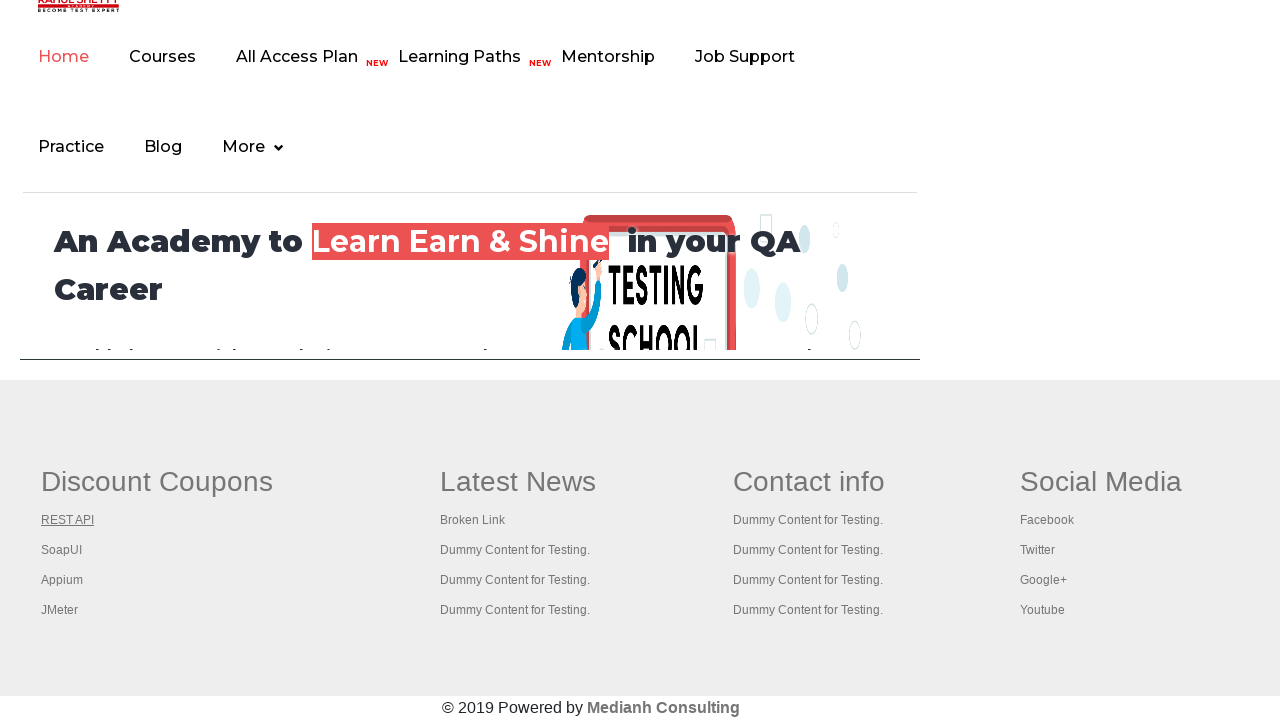

Waited 1 second for new tab to load
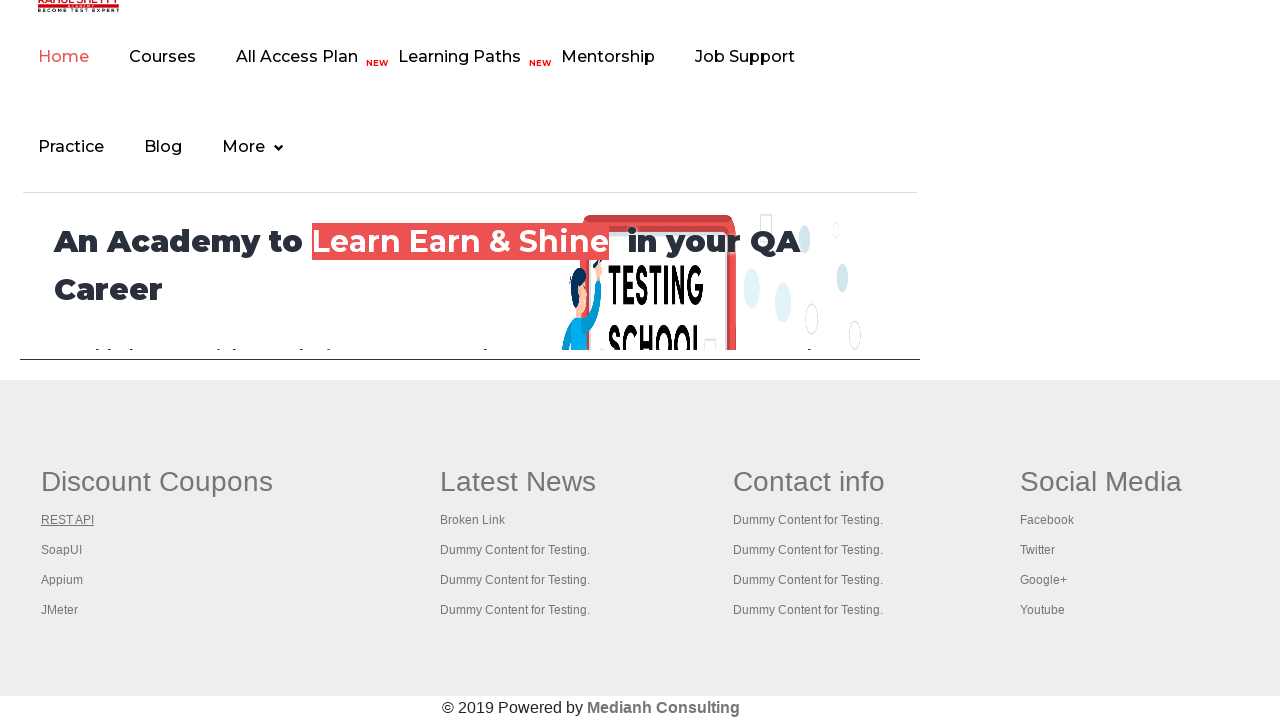

Opened footer link 2 in new tab using Ctrl+Click at (62, 550) on xpath=//table/tbody/tr/td[1]/ul >> a >> nth=2
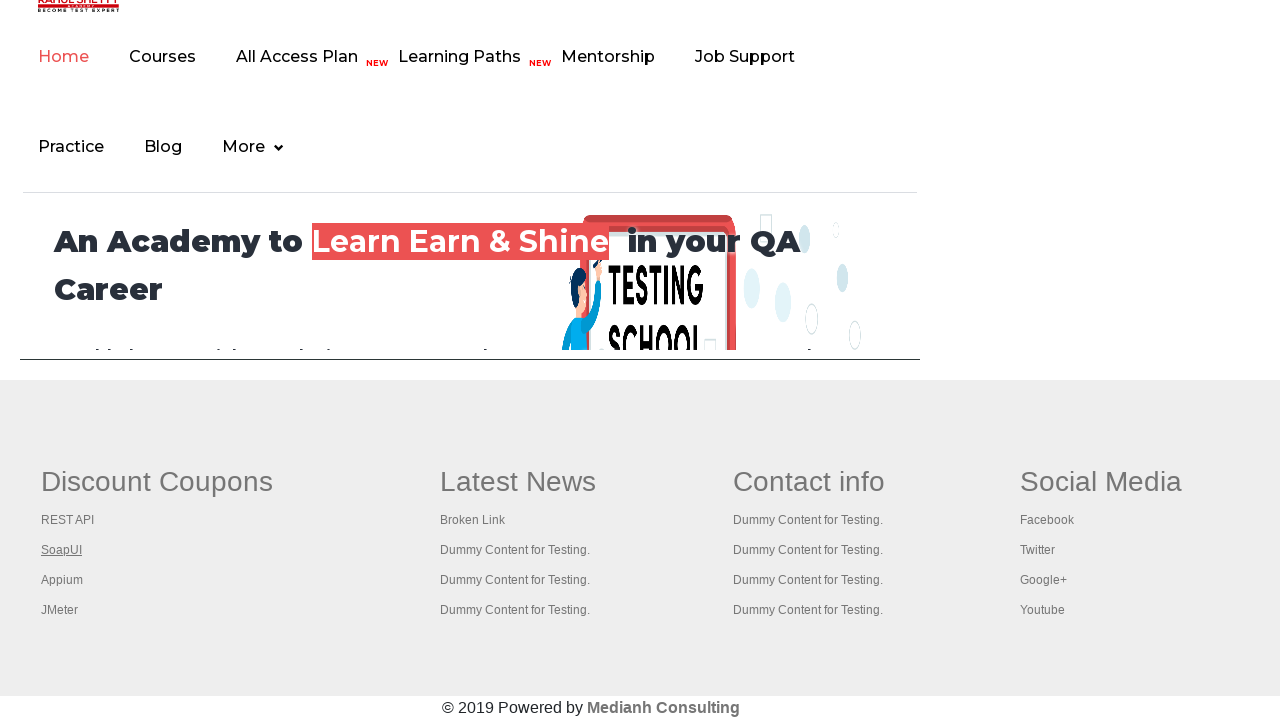

Waited 1 second for new tab to load
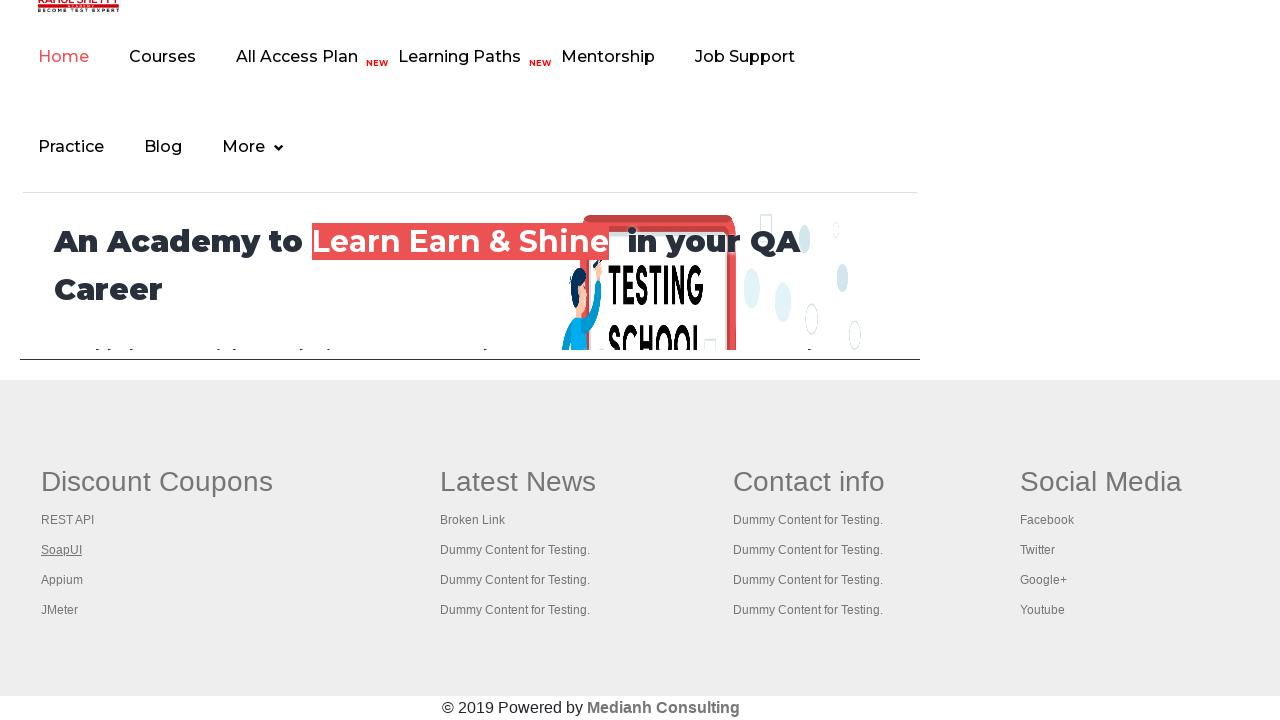

Opened footer link 3 in new tab using Ctrl+Click at (62, 580) on xpath=//table/tbody/tr/td[1]/ul >> a >> nth=3
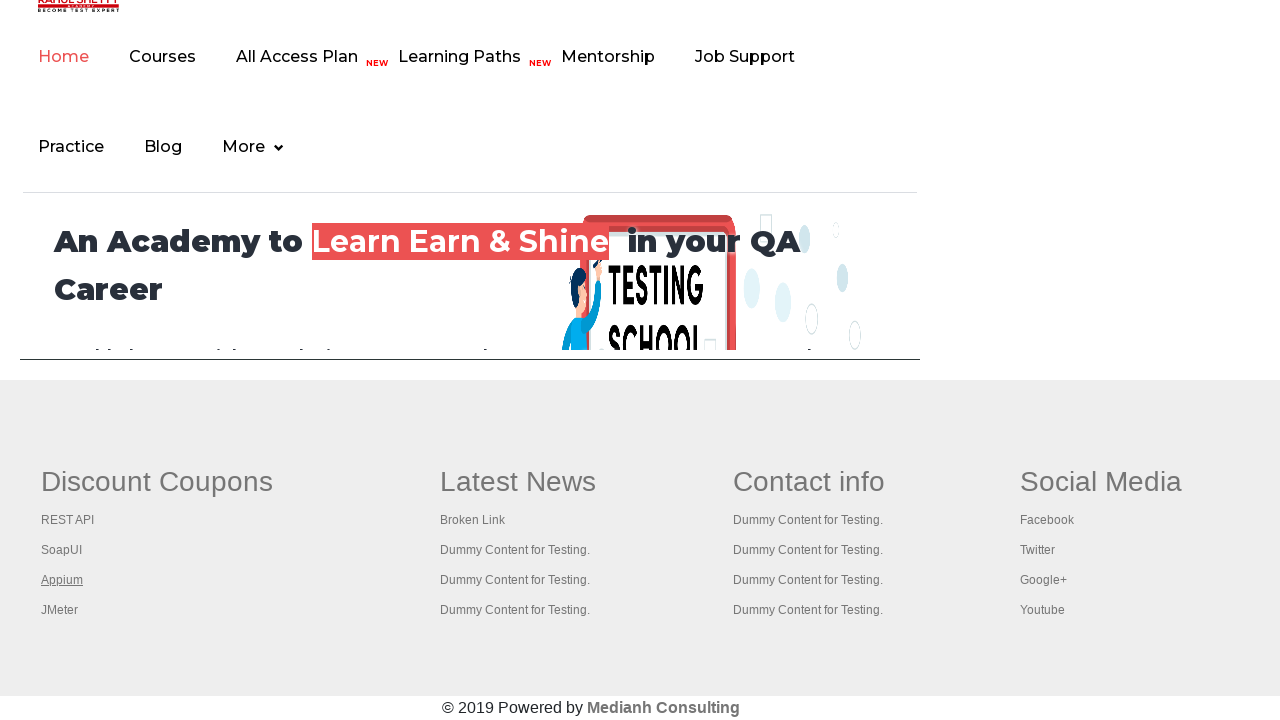

Waited 1 second for new tab to load
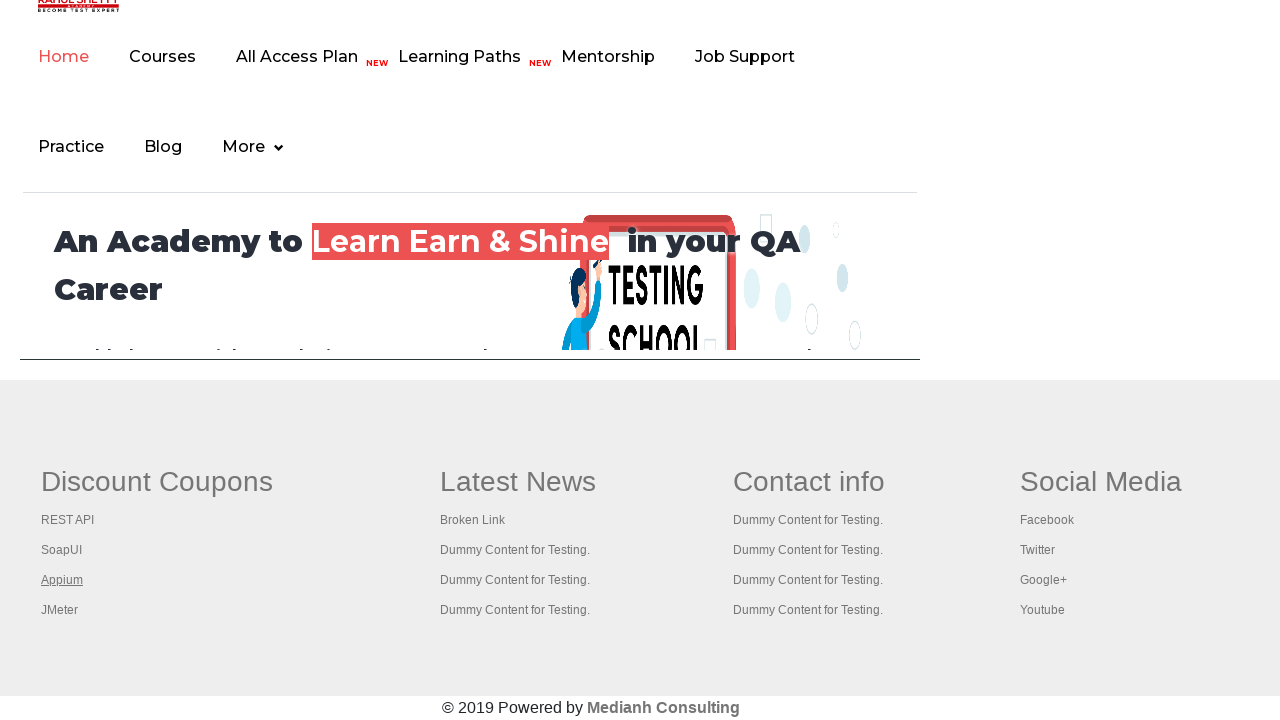

Opened footer link 4 in new tab using Ctrl+Click at (60, 610) on xpath=//table/tbody/tr/td[1]/ul >> a >> nth=4
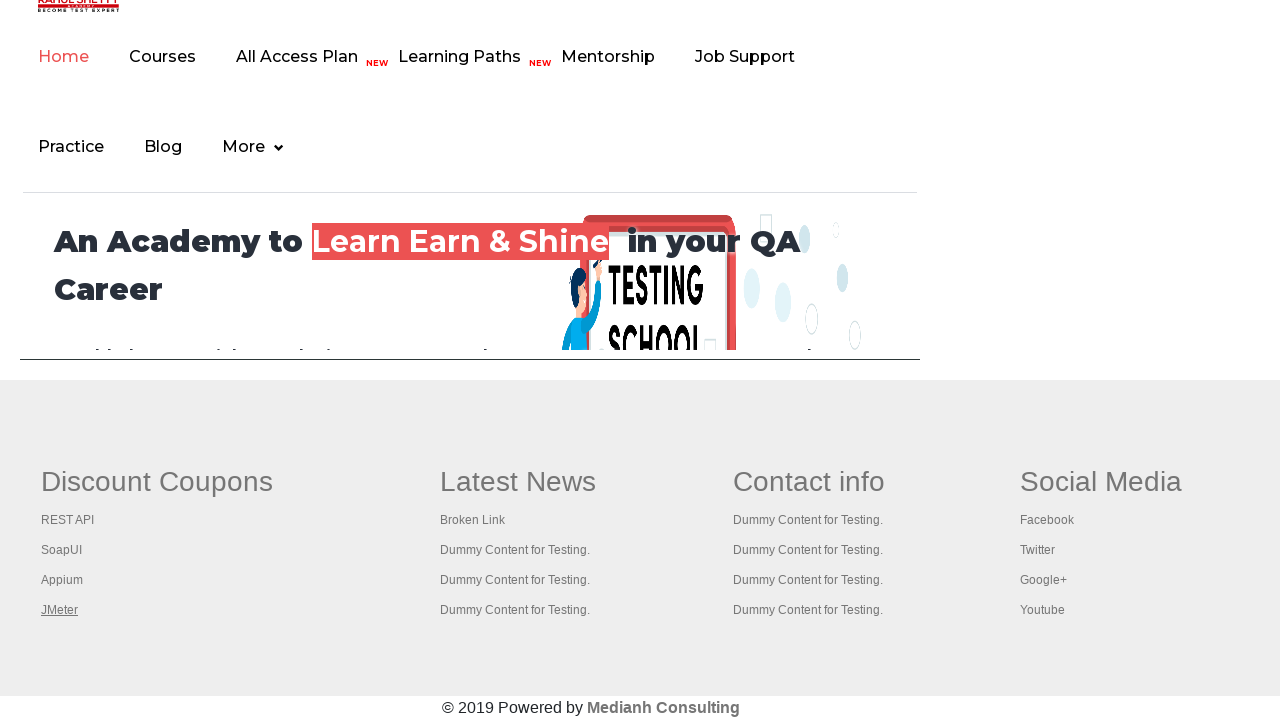

Waited 1 second for new tab to load
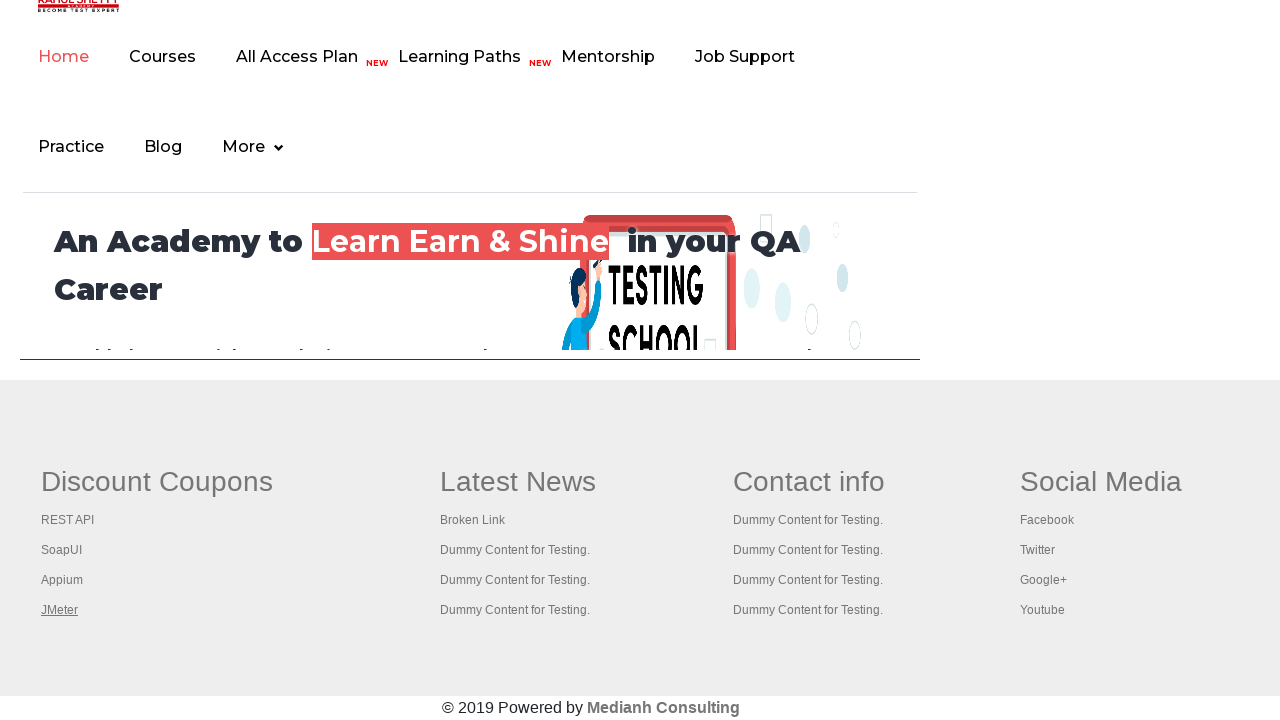

Retrieved all 5 open browser tabs
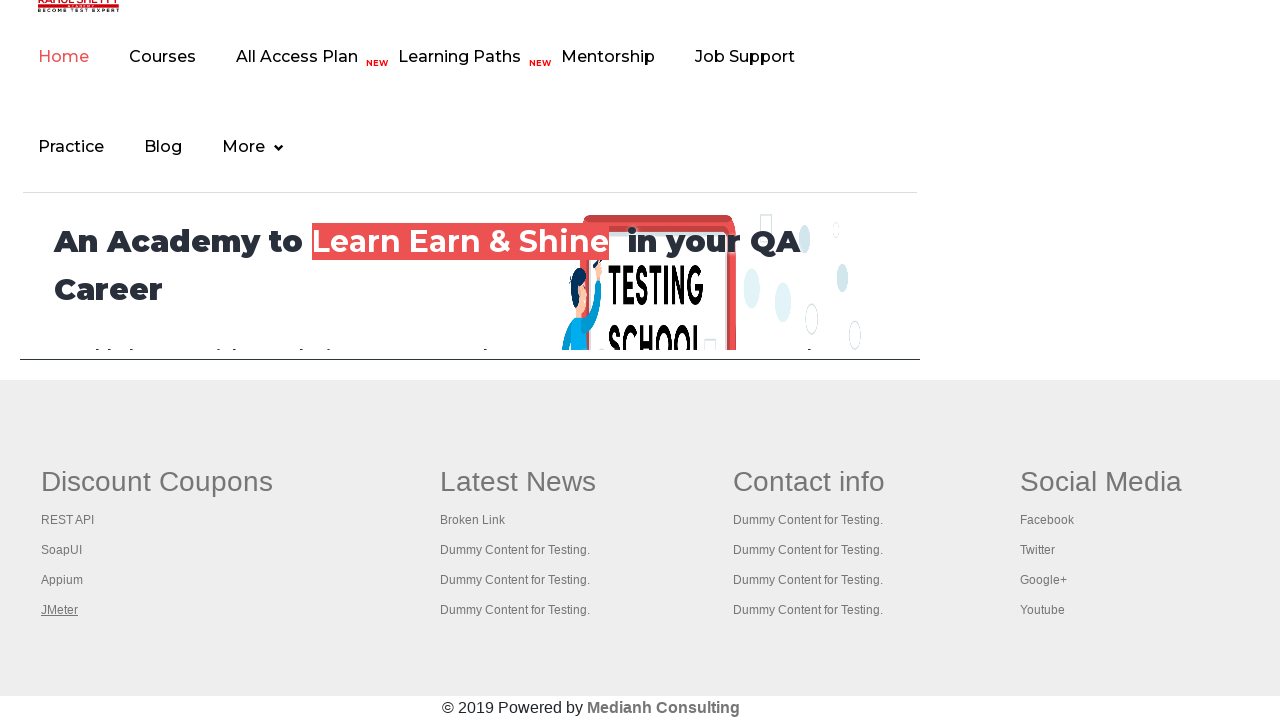

Brought tab to front
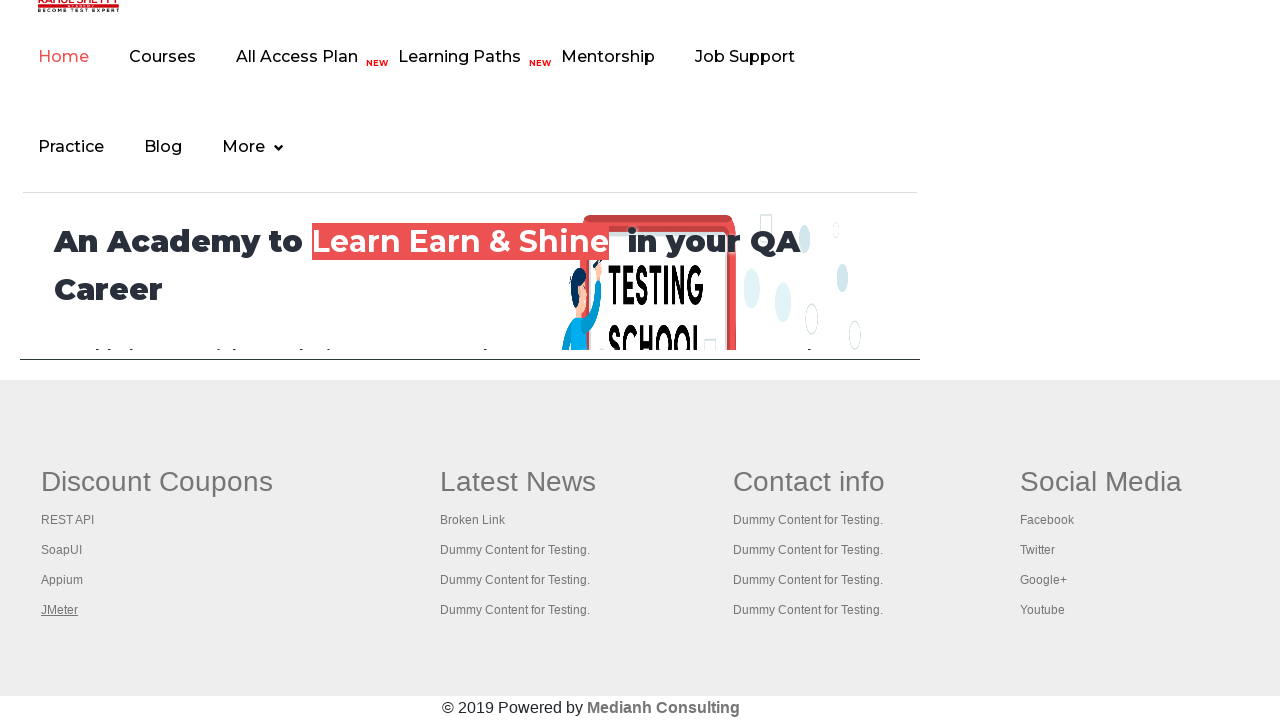

Tab loaded and ready (domcontentloaded state)
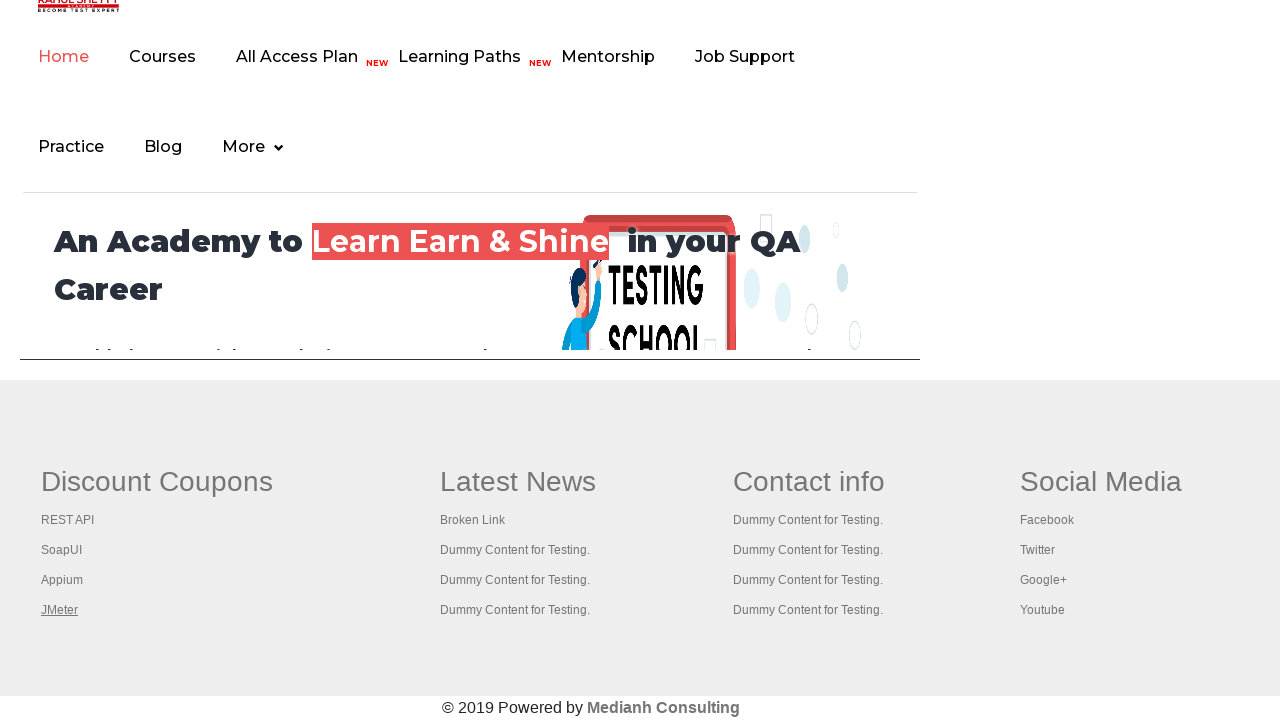

Brought tab to front
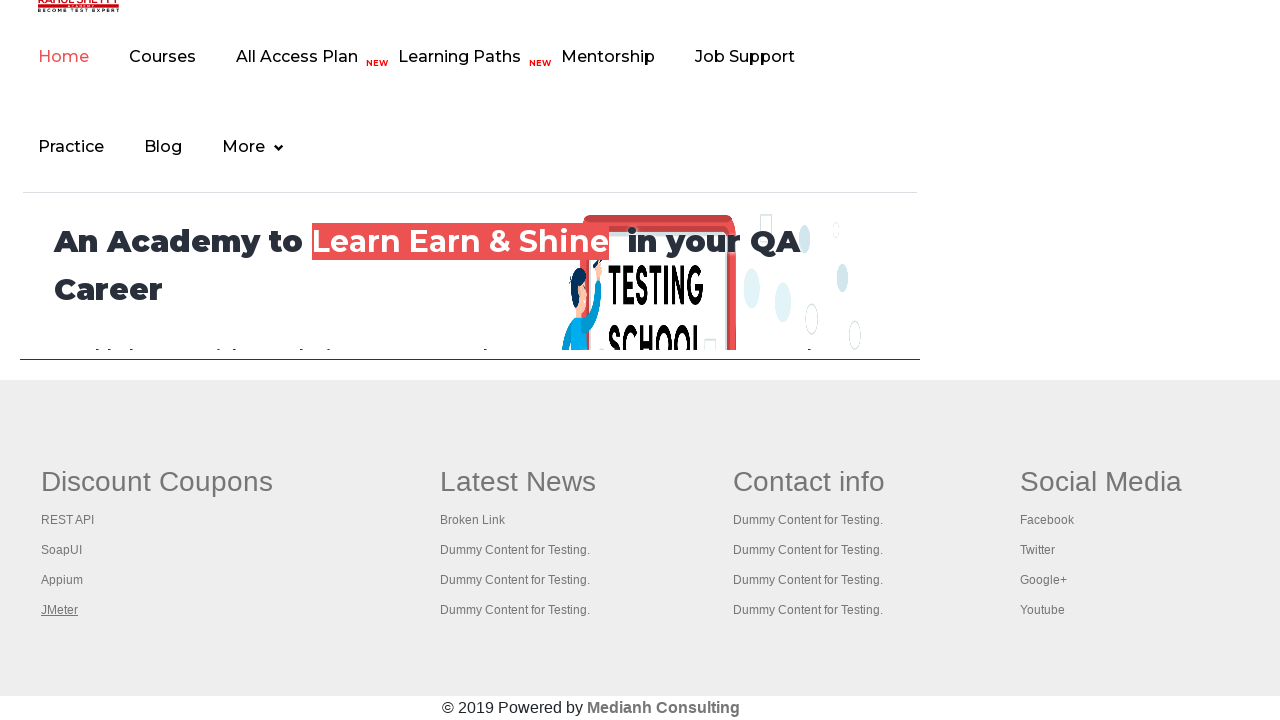

Tab loaded and ready (domcontentloaded state)
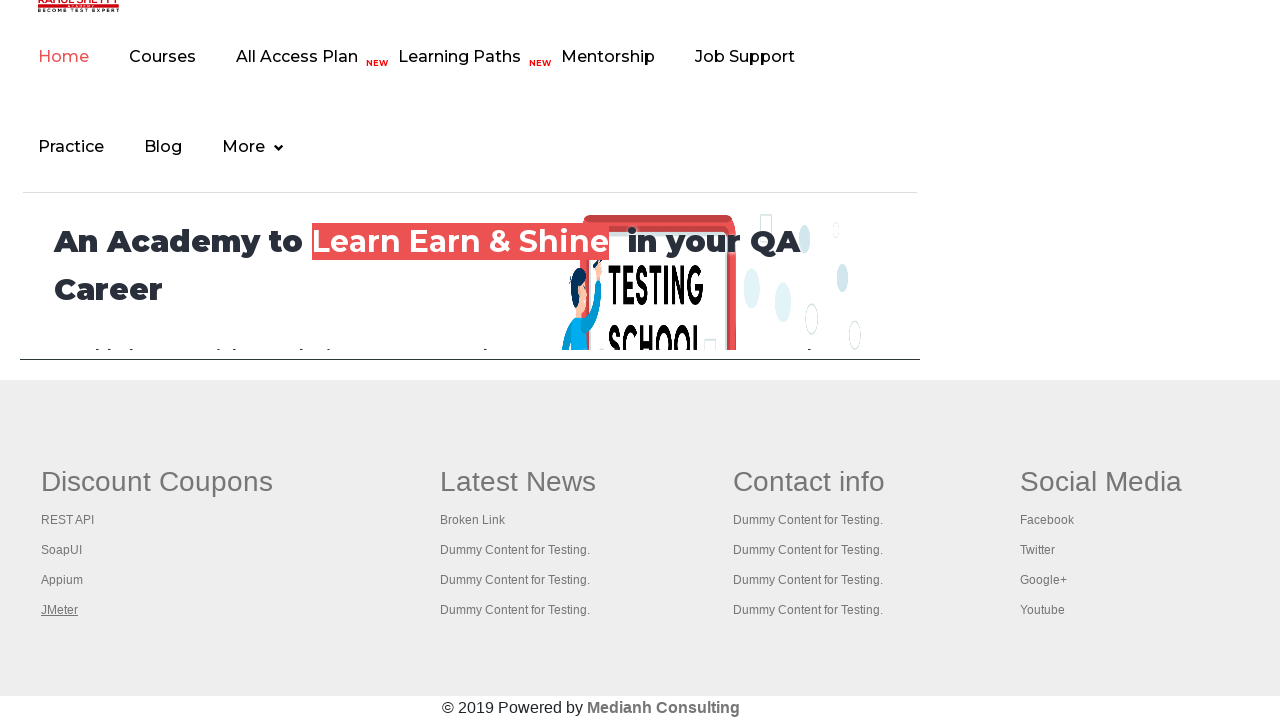

Brought tab to front
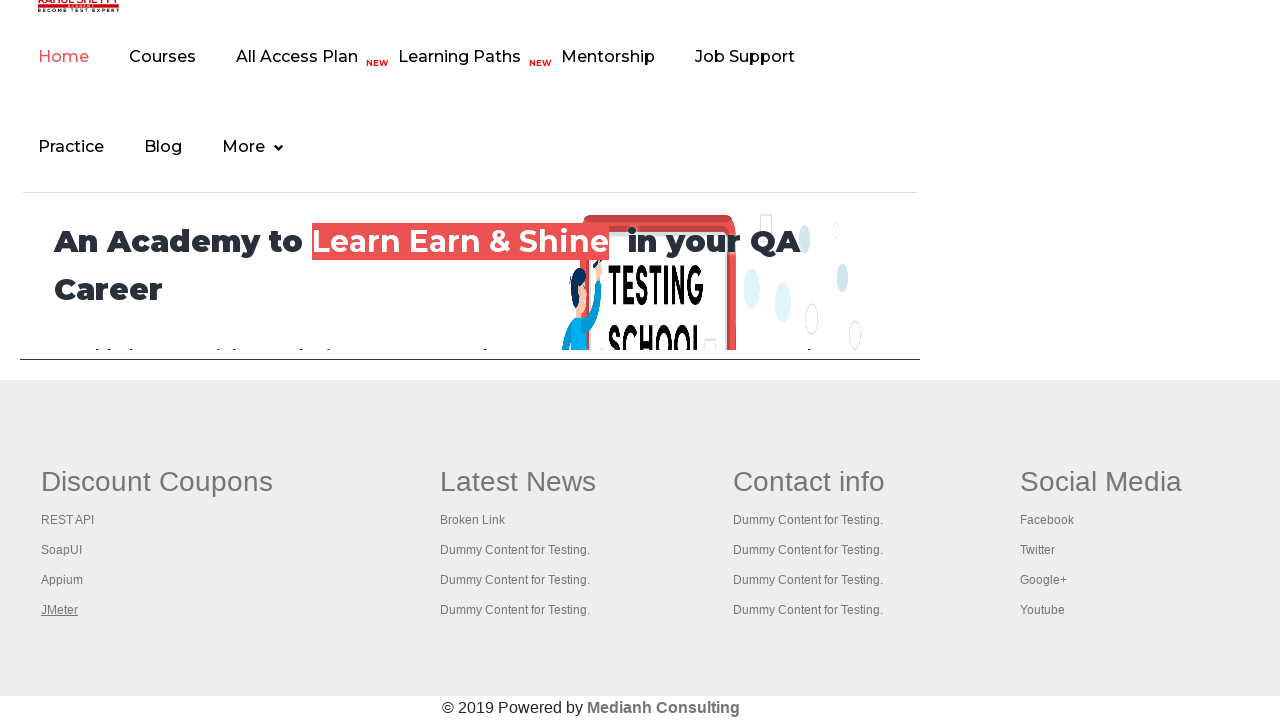

Tab loaded and ready (domcontentloaded state)
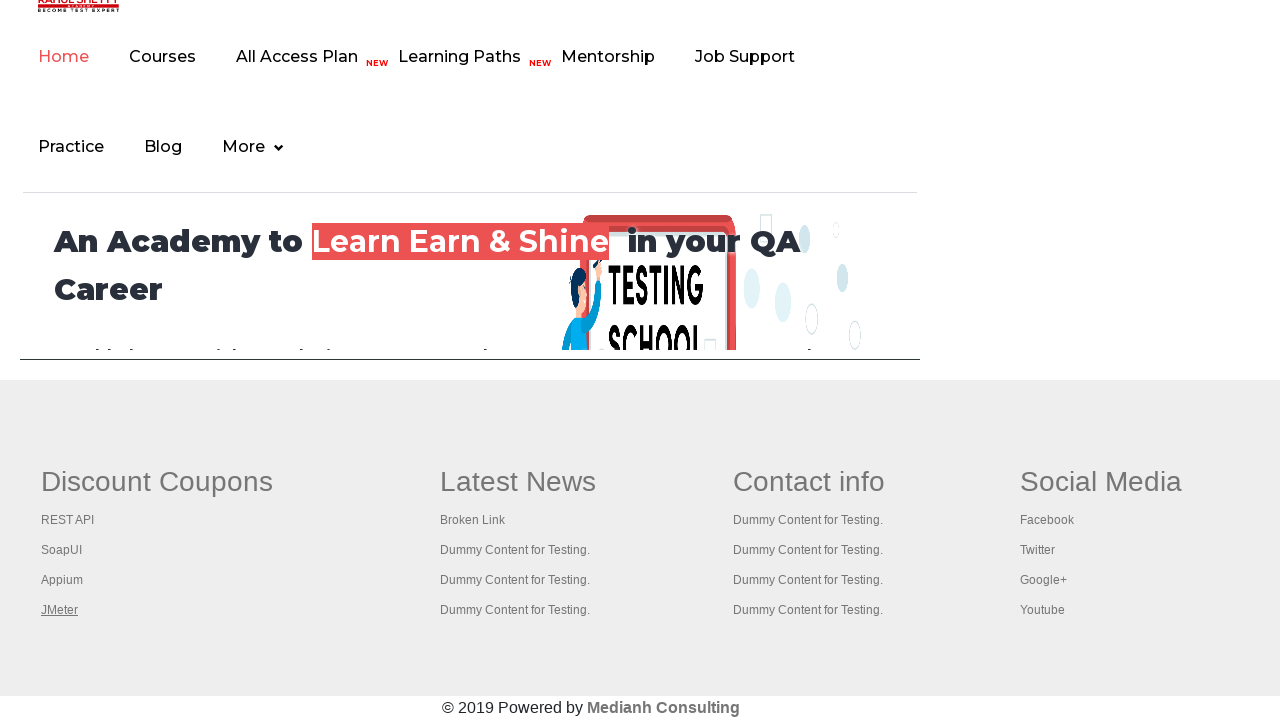

Brought tab to front
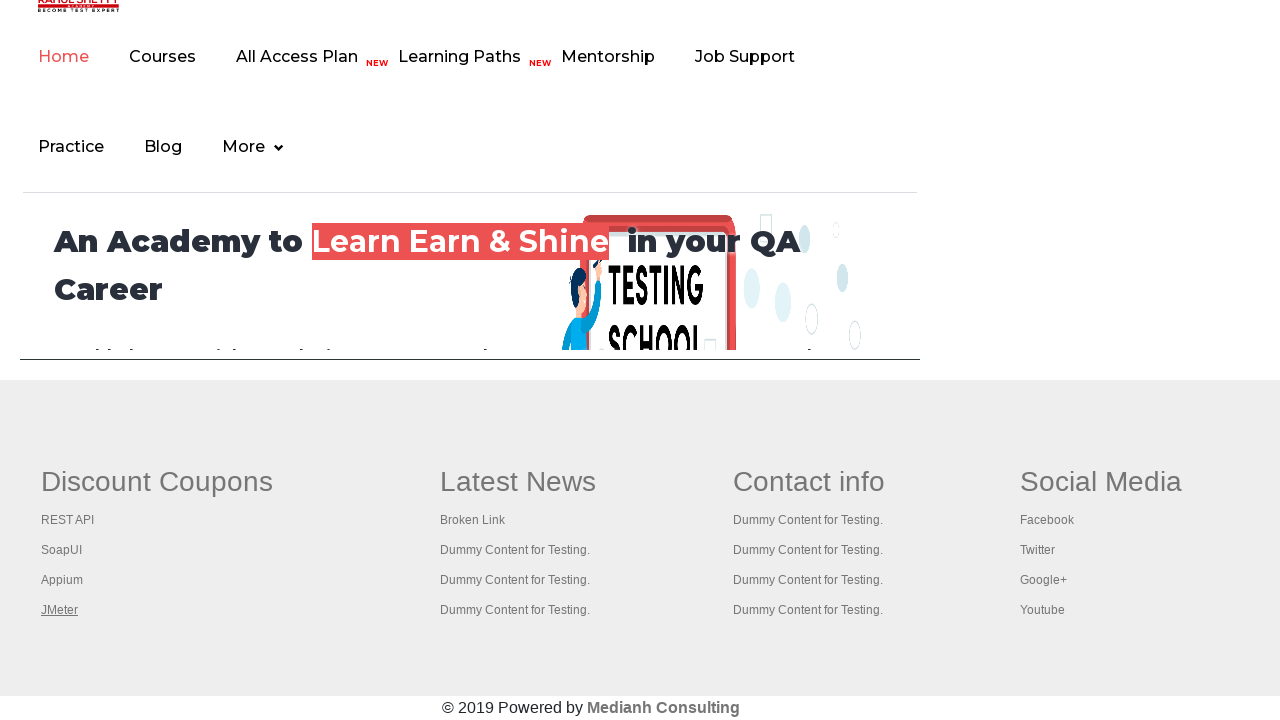

Tab loaded and ready (domcontentloaded state)
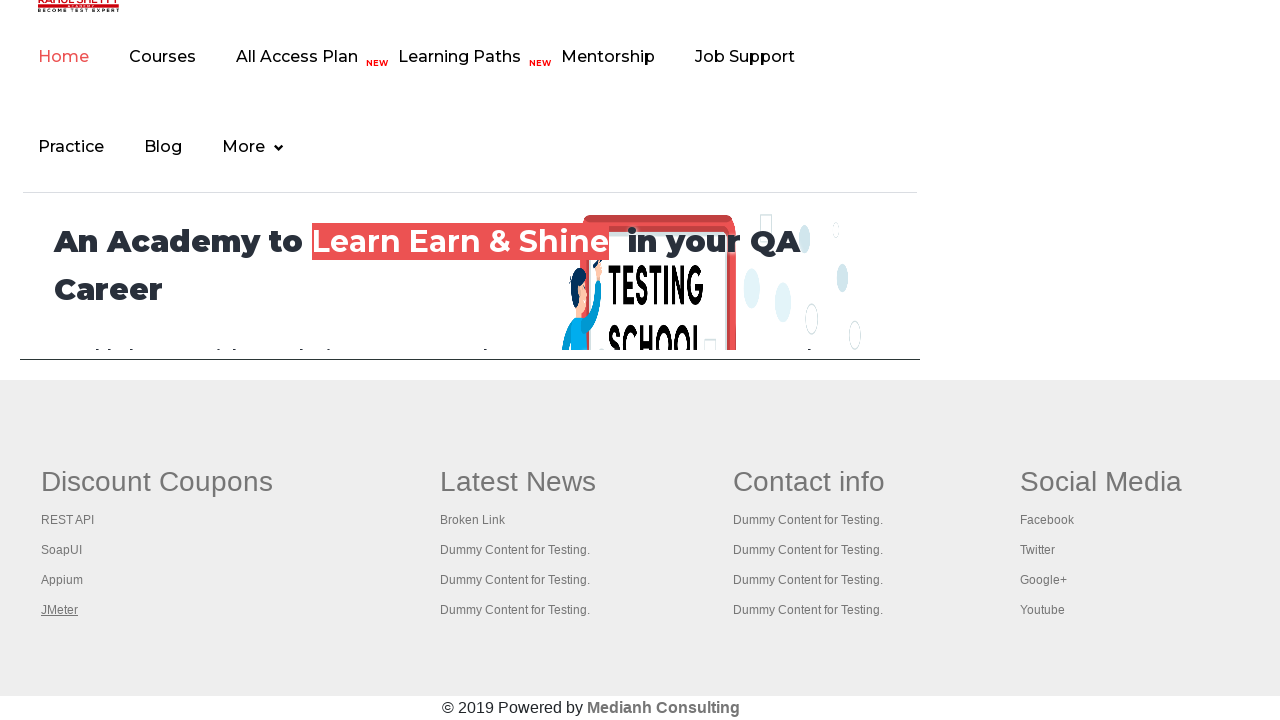

Brought tab to front
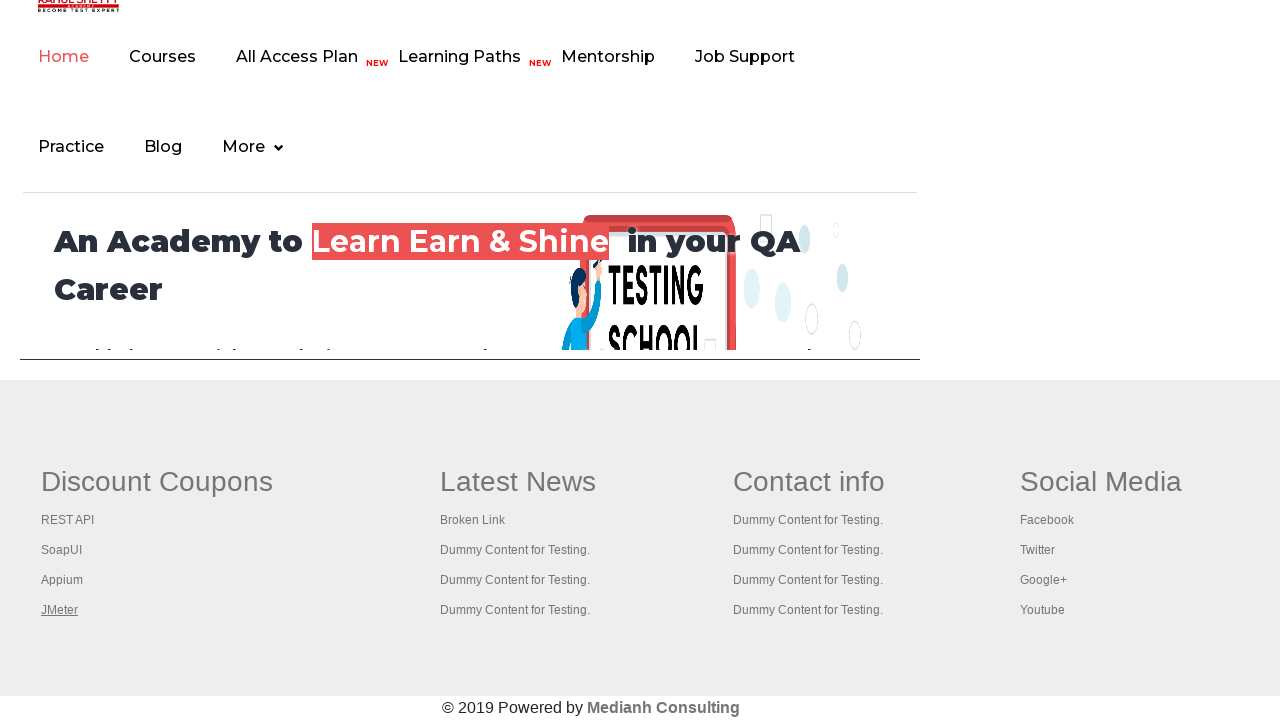

Tab loaded and ready (domcontentloaded state)
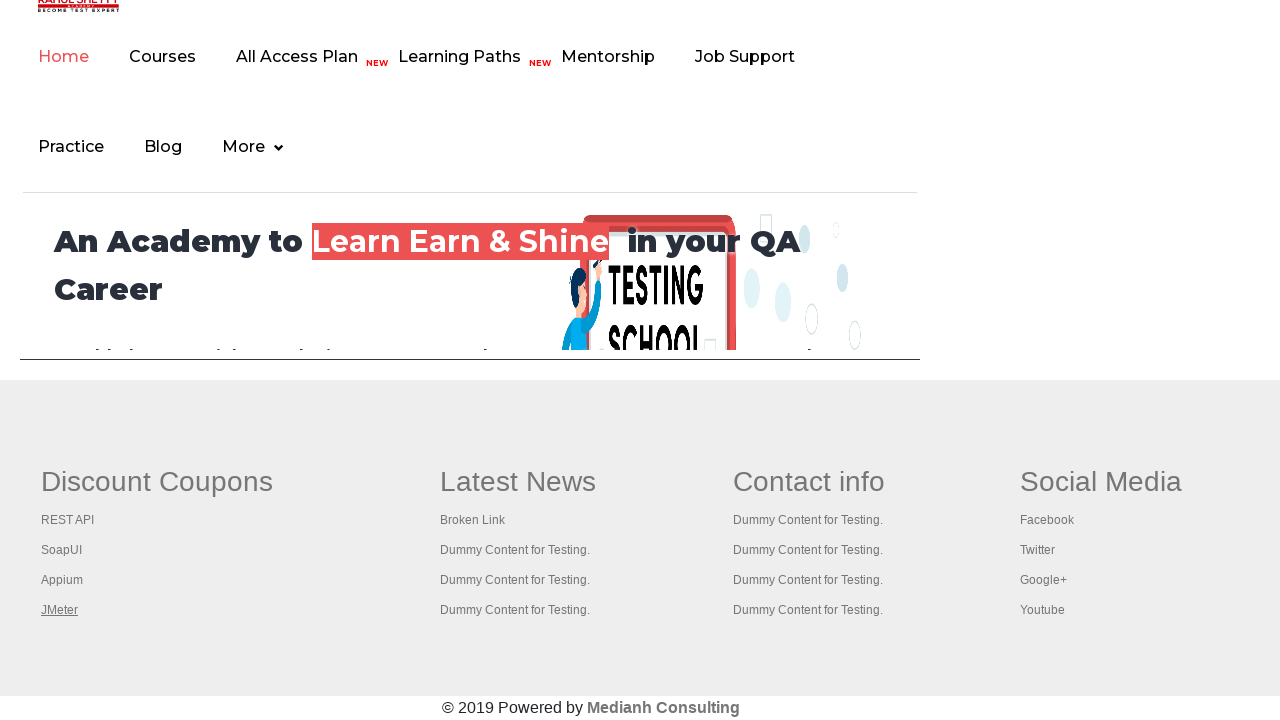

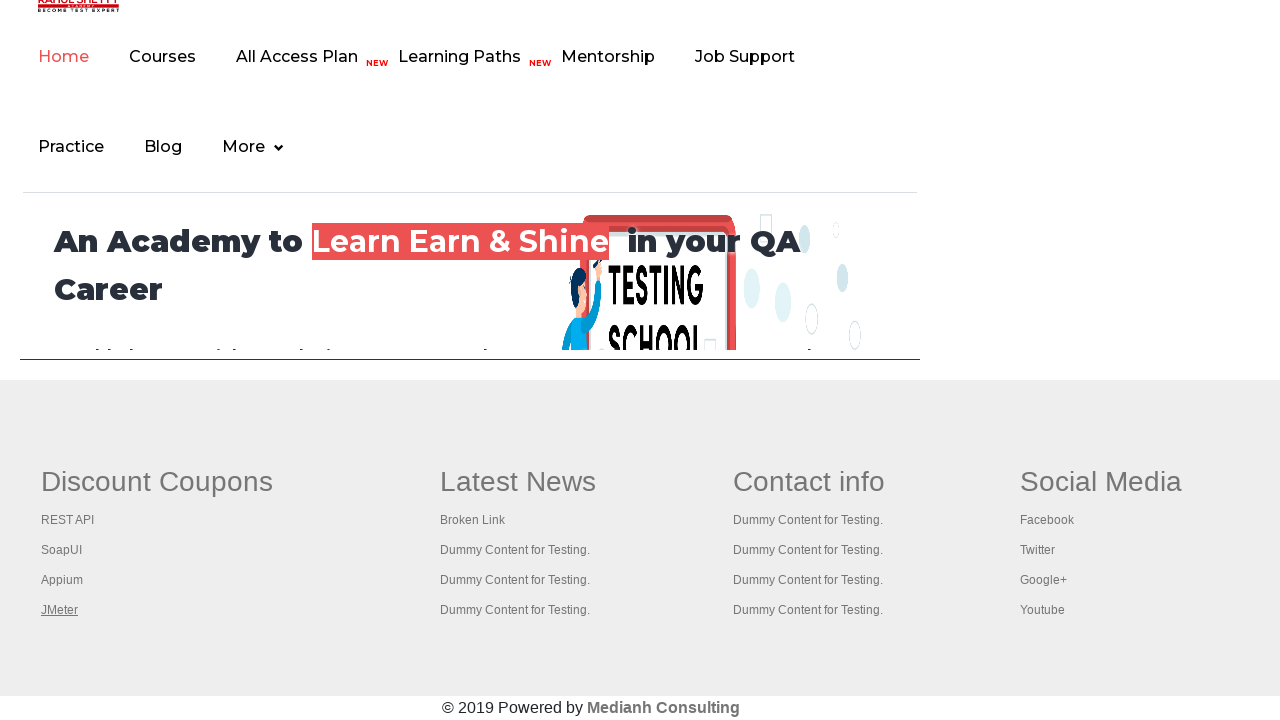